Tests clicking the Delete link for a row matching a specific email address in the table

Starting URL: https://the-internet.herokuapp.com/tables

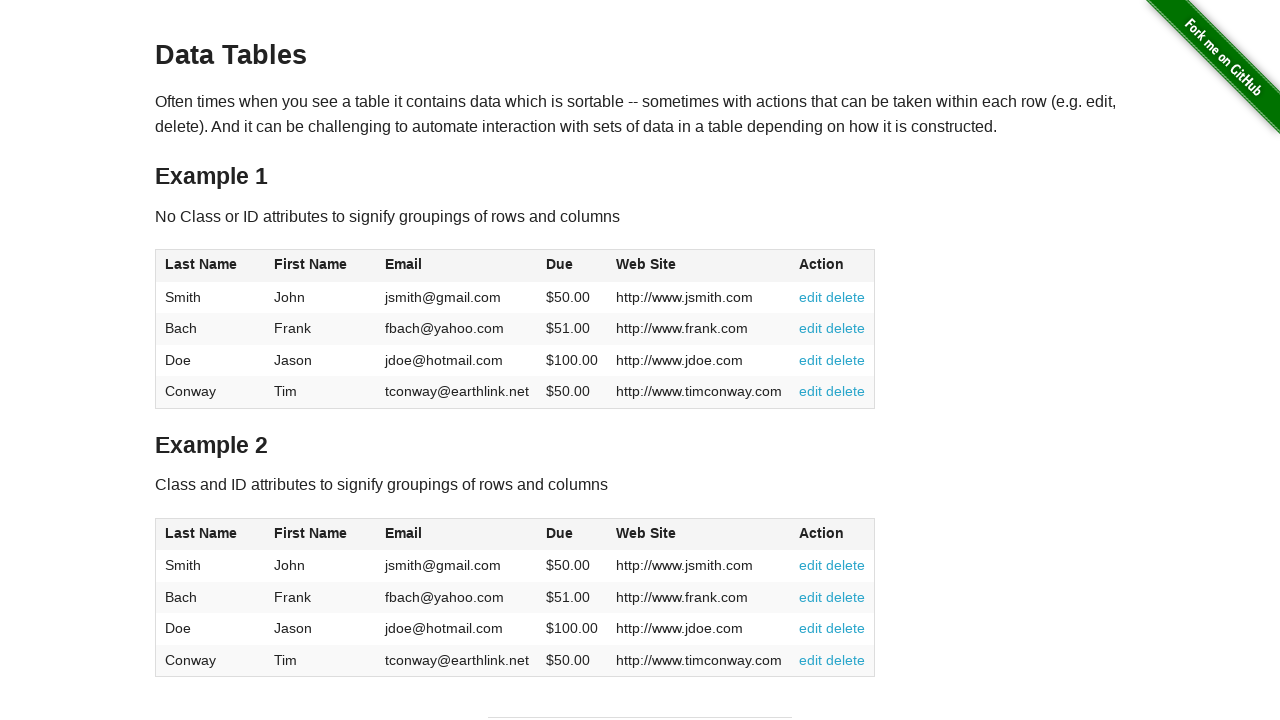

Table #table1 loaded
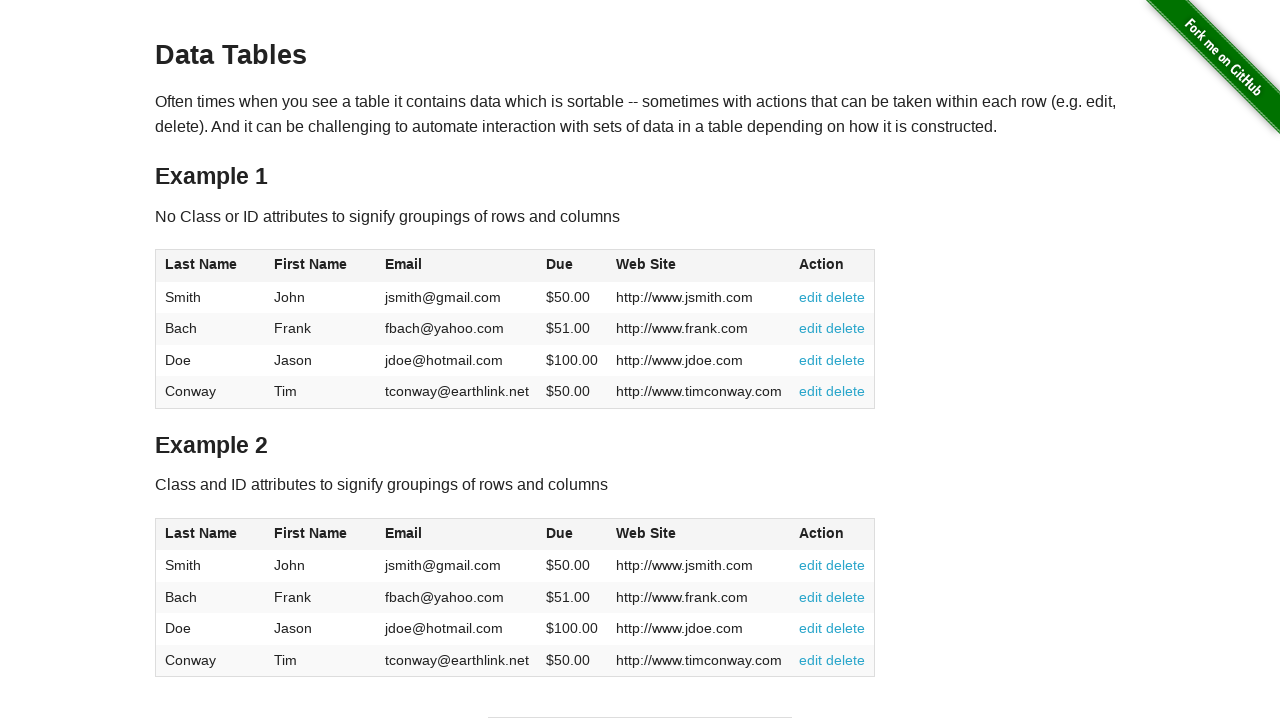

Clicked Delete link for row with email jdoe@hotmail.com at (846, 360) on xpath=//table[1]//td[text() = 'jdoe@hotmail.com']//following-sibling::td[3]//a[@
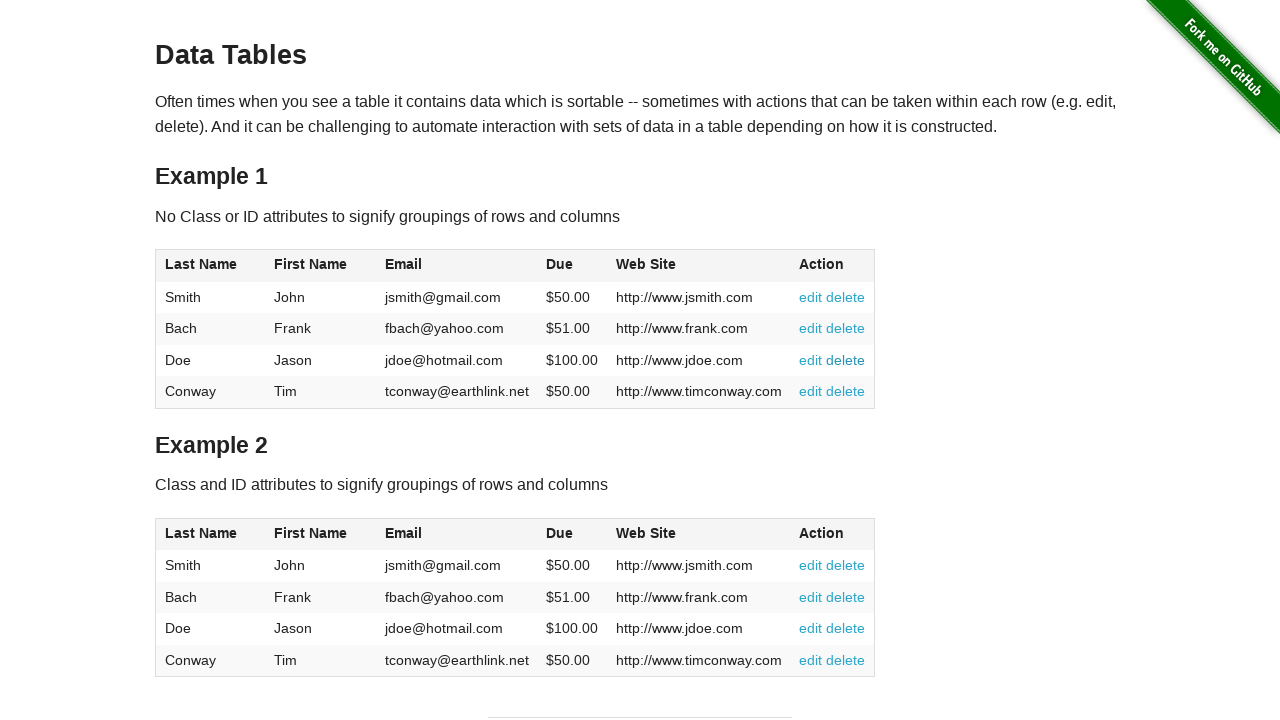

URL updated to tables#delete
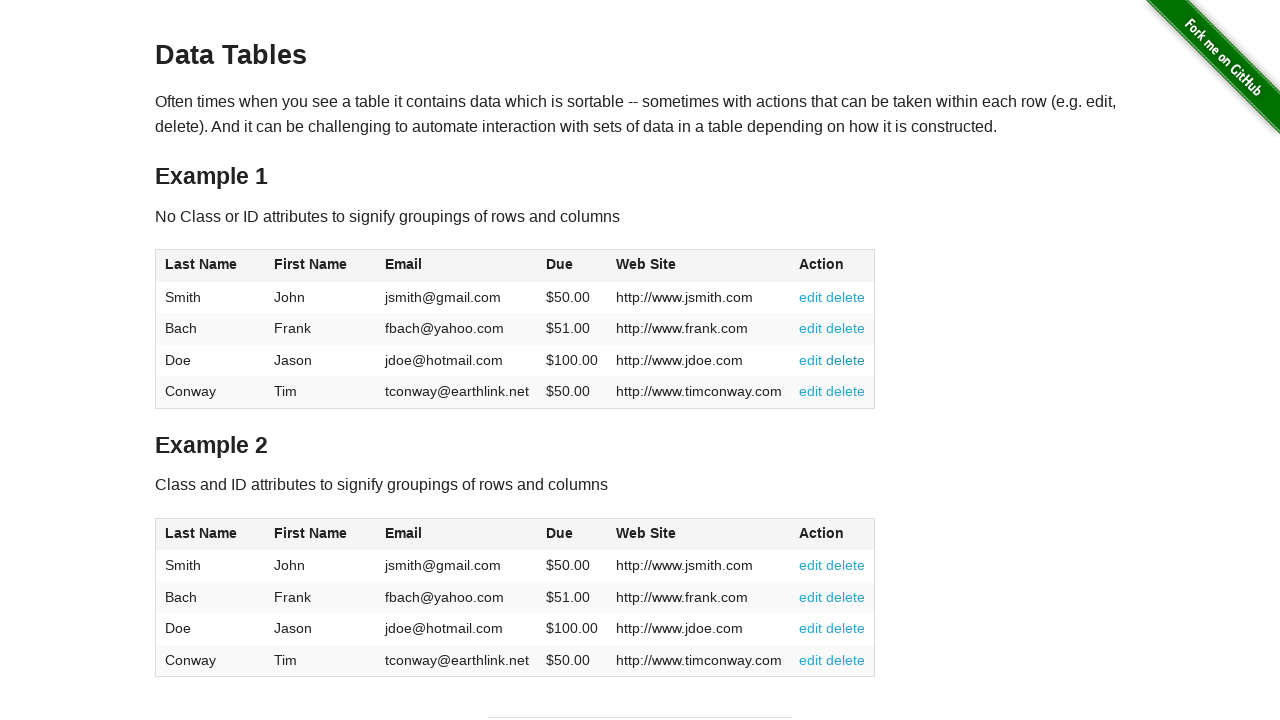

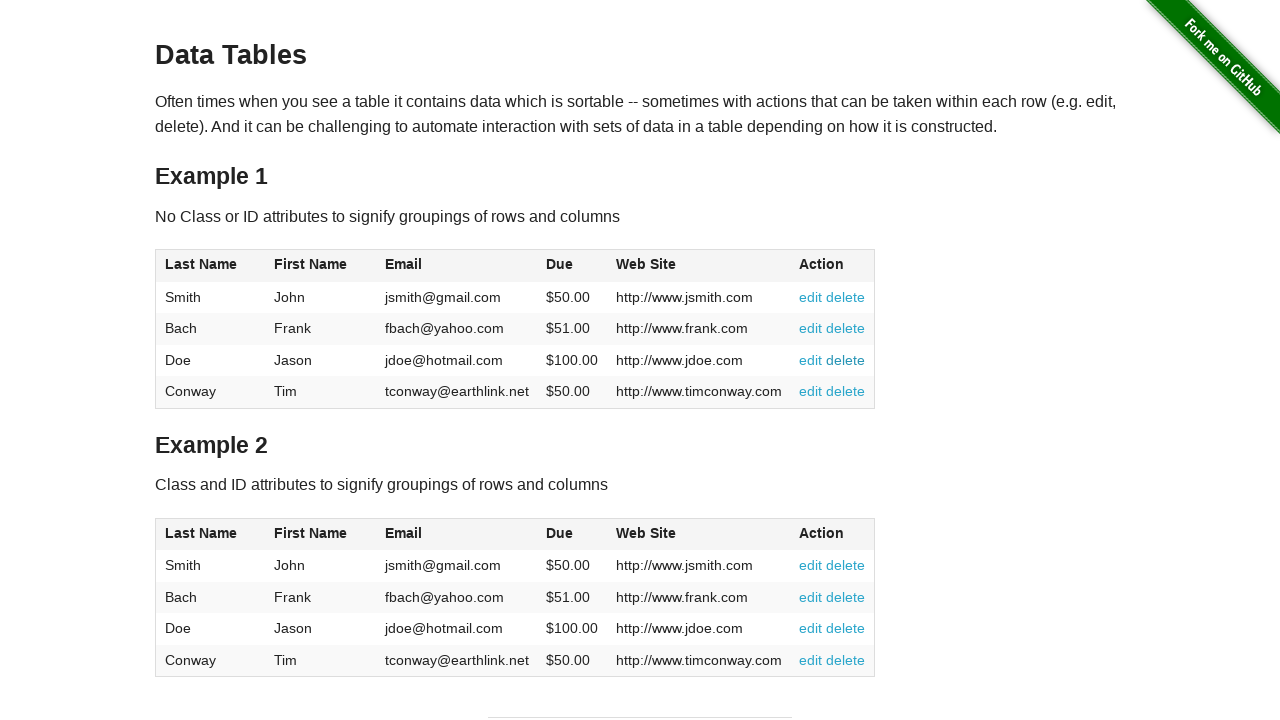